Tests multiple window handling by clicking a link that opens a new window and verifying window handles

Starting URL: https://the-internet.herokuapp.com/windows

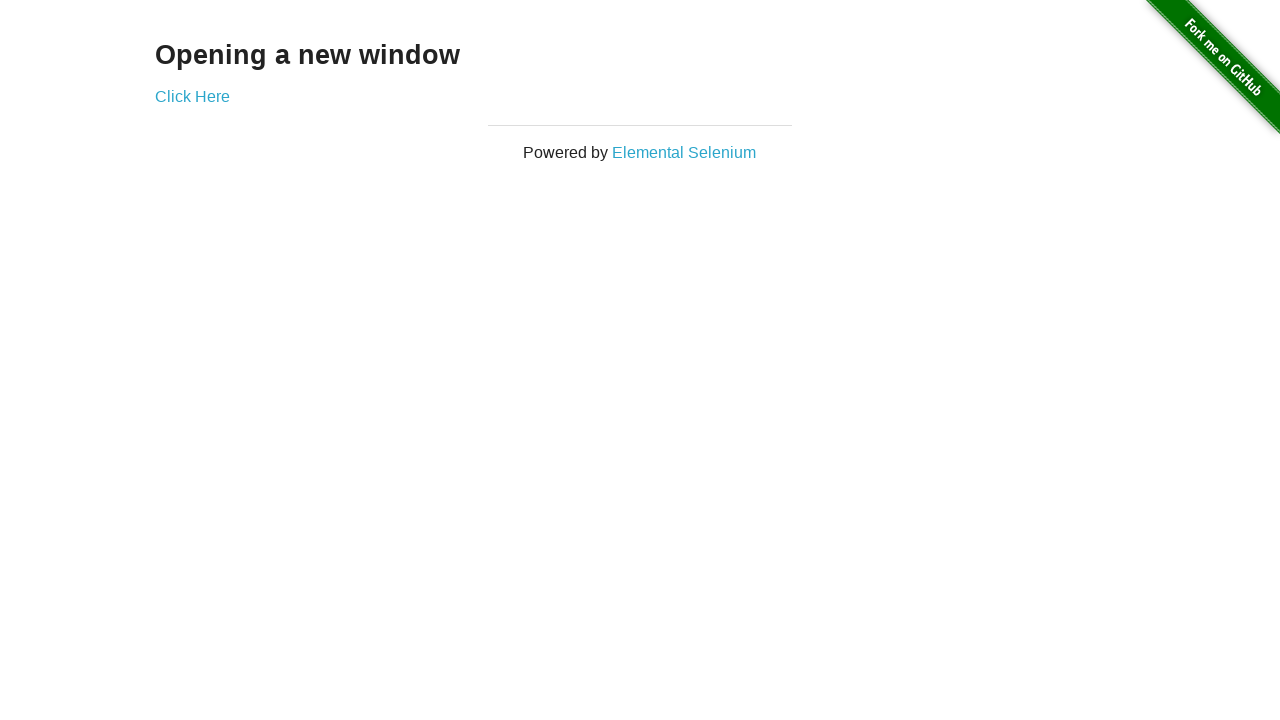

Clicked 'Click Here' link to open new window at (192, 96) on a:text('Click Here')
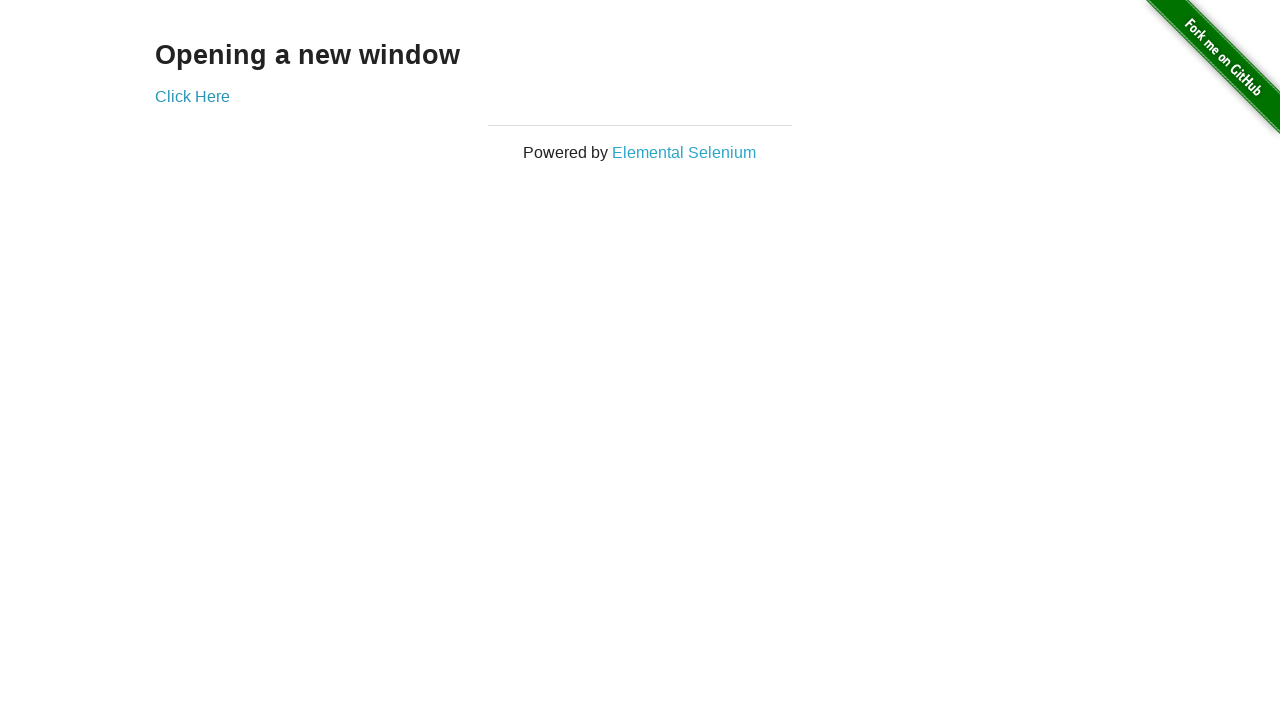

Waited 1000ms for new window to open
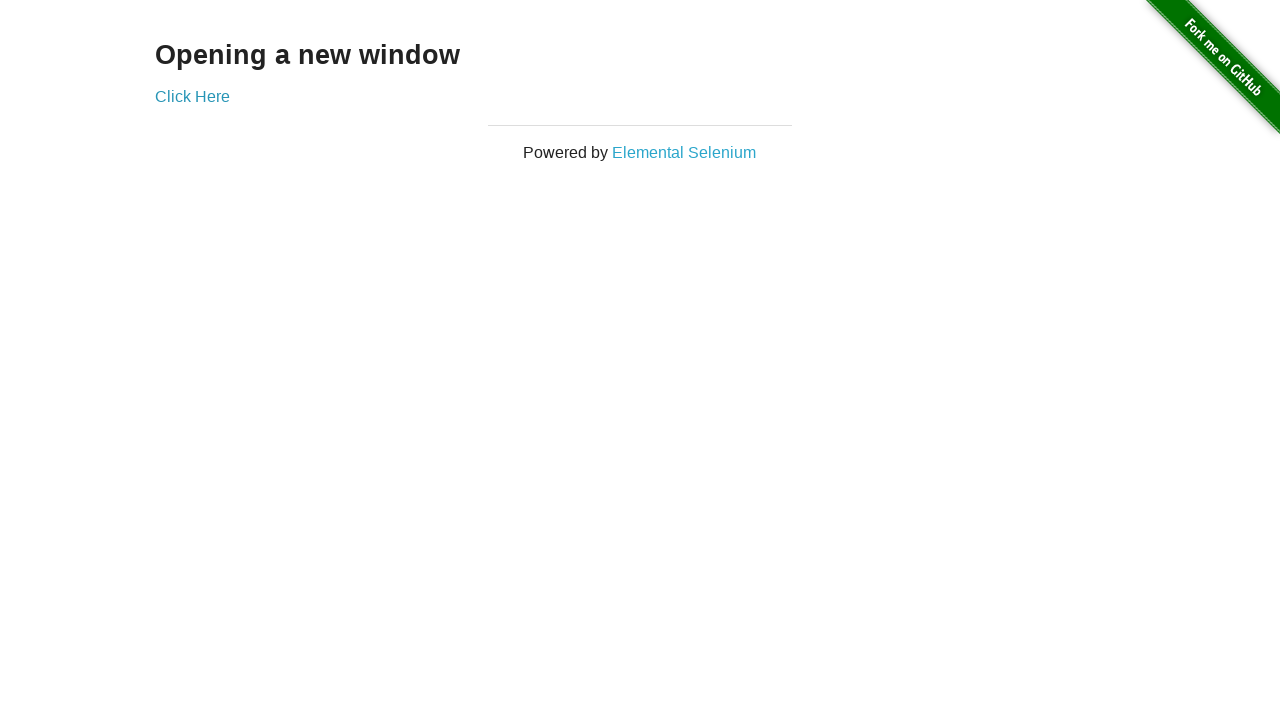

Retrieved all pages/windows from context - Total Windows: 2
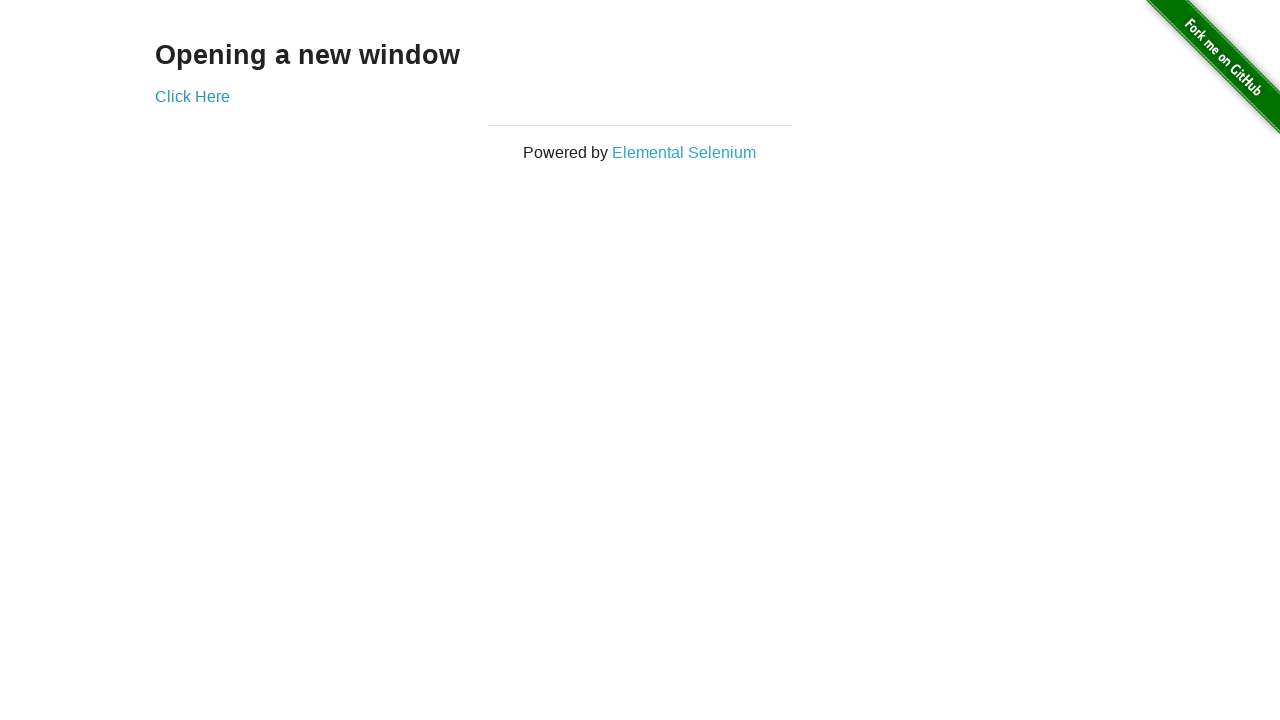

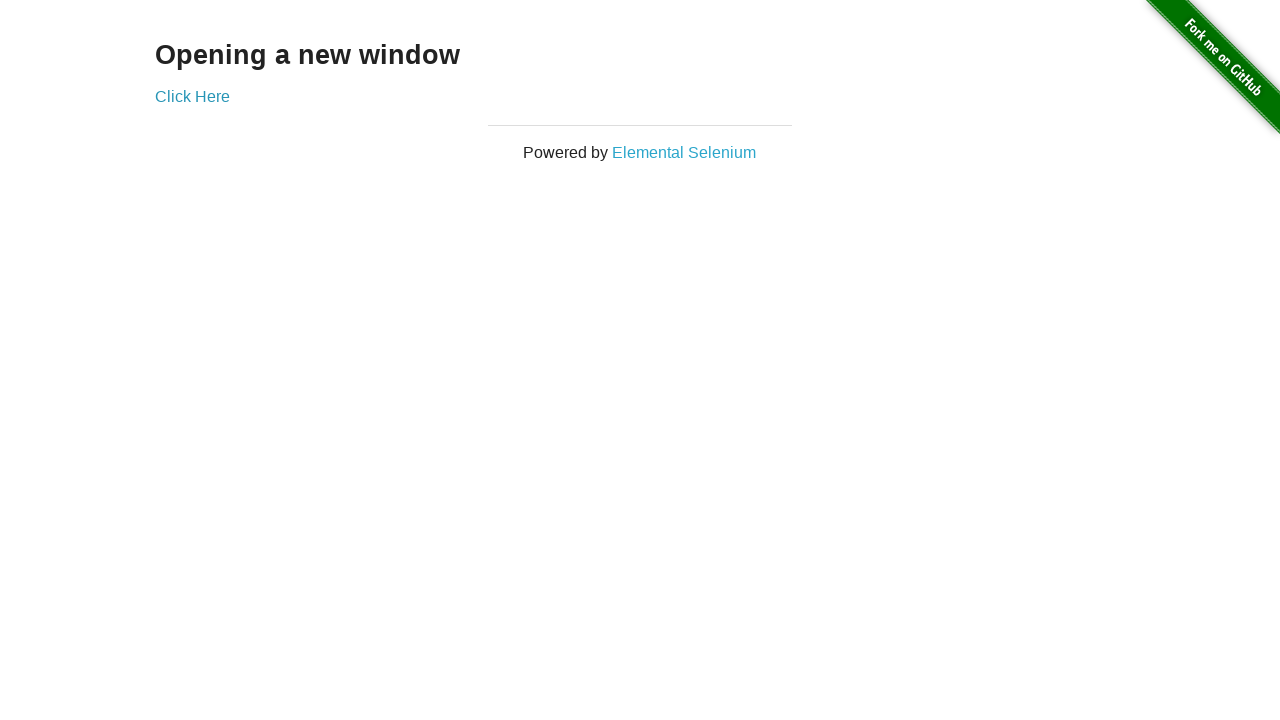